Navigates to BrowserStack homepage and hovers over the Products menu button to reveal dropdown menu

Starting URL: https://www.browserstack.com/

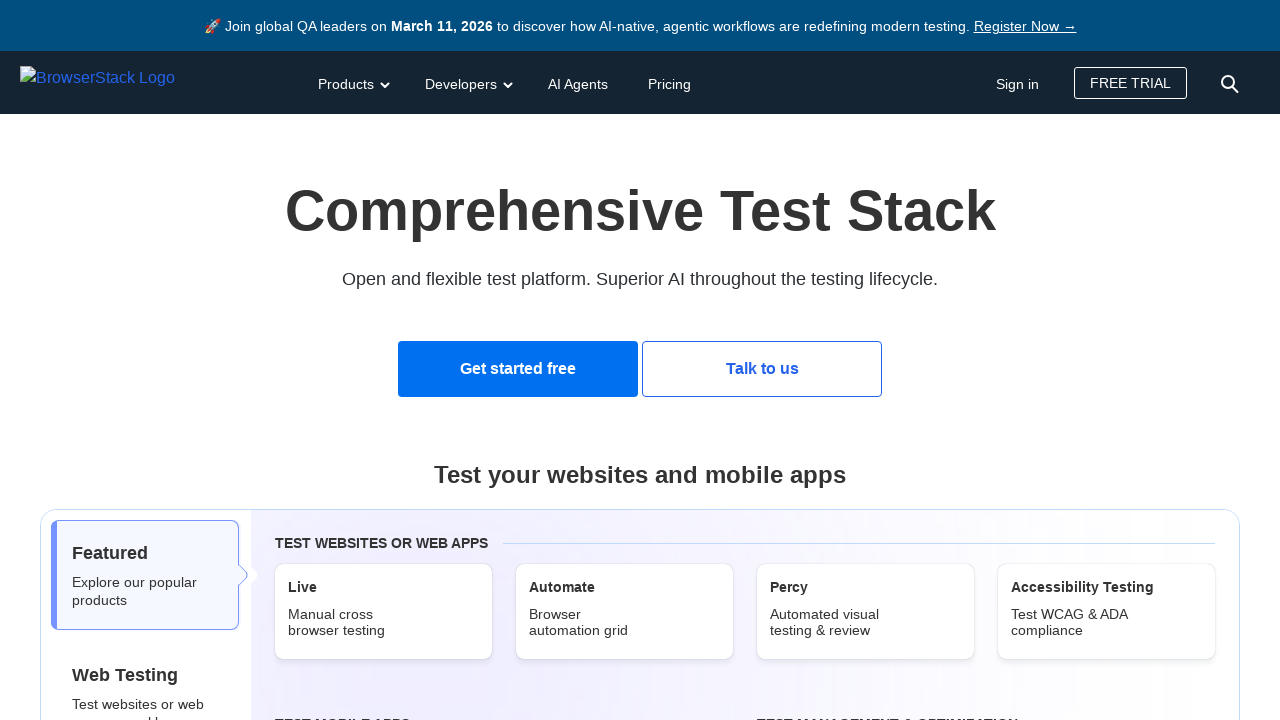

Navigated to BrowserStack homepage
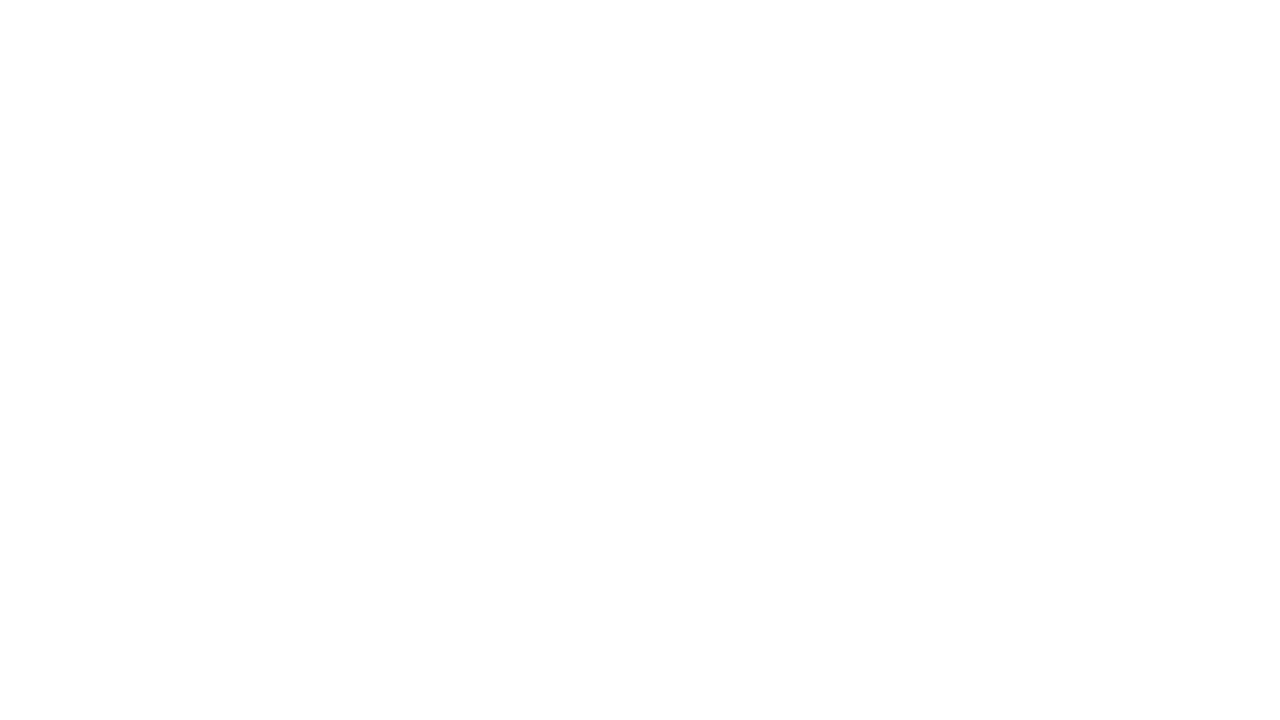

Hovered over Products menu button at (352, 82) on button[aria-label='Products']
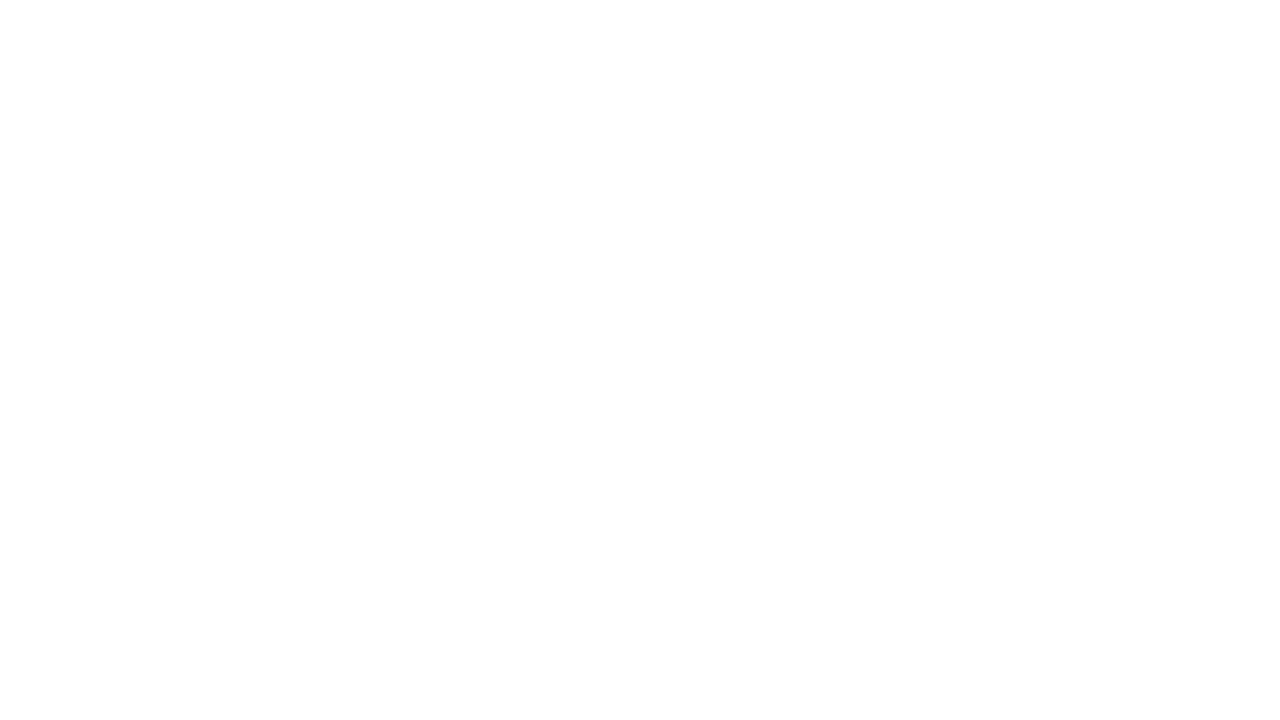

Waited for dropdown menu to be visible
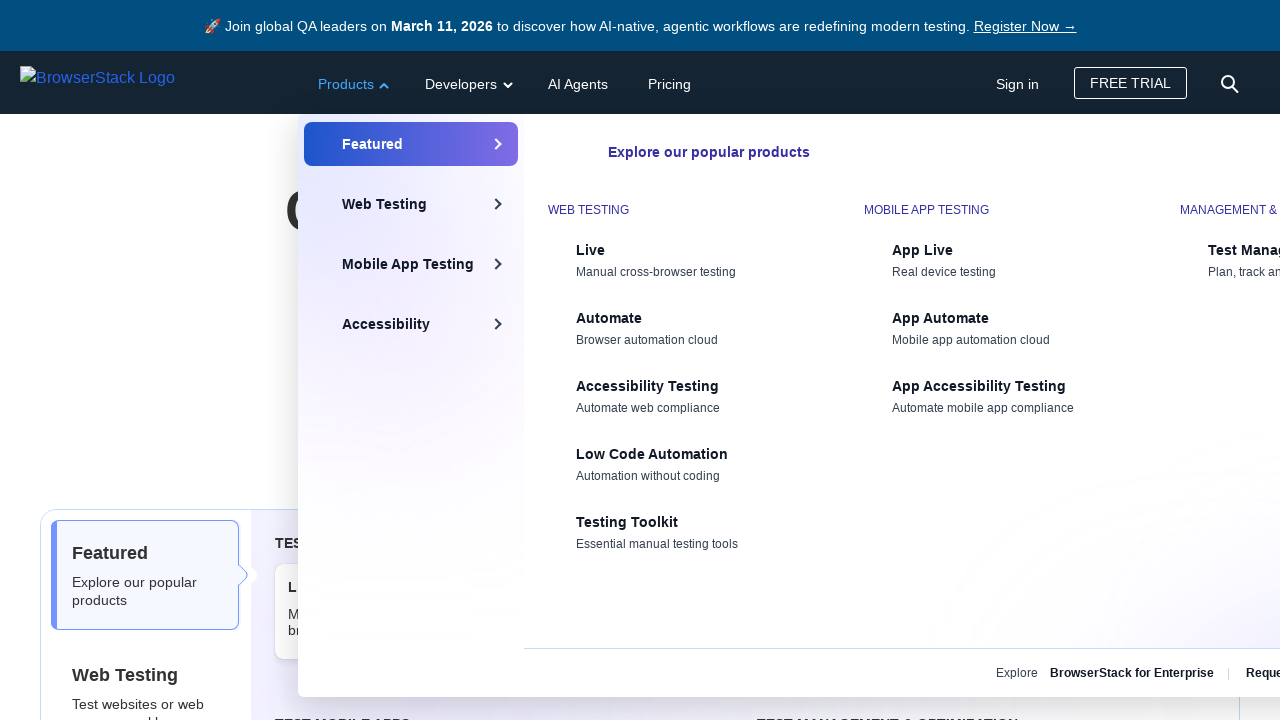

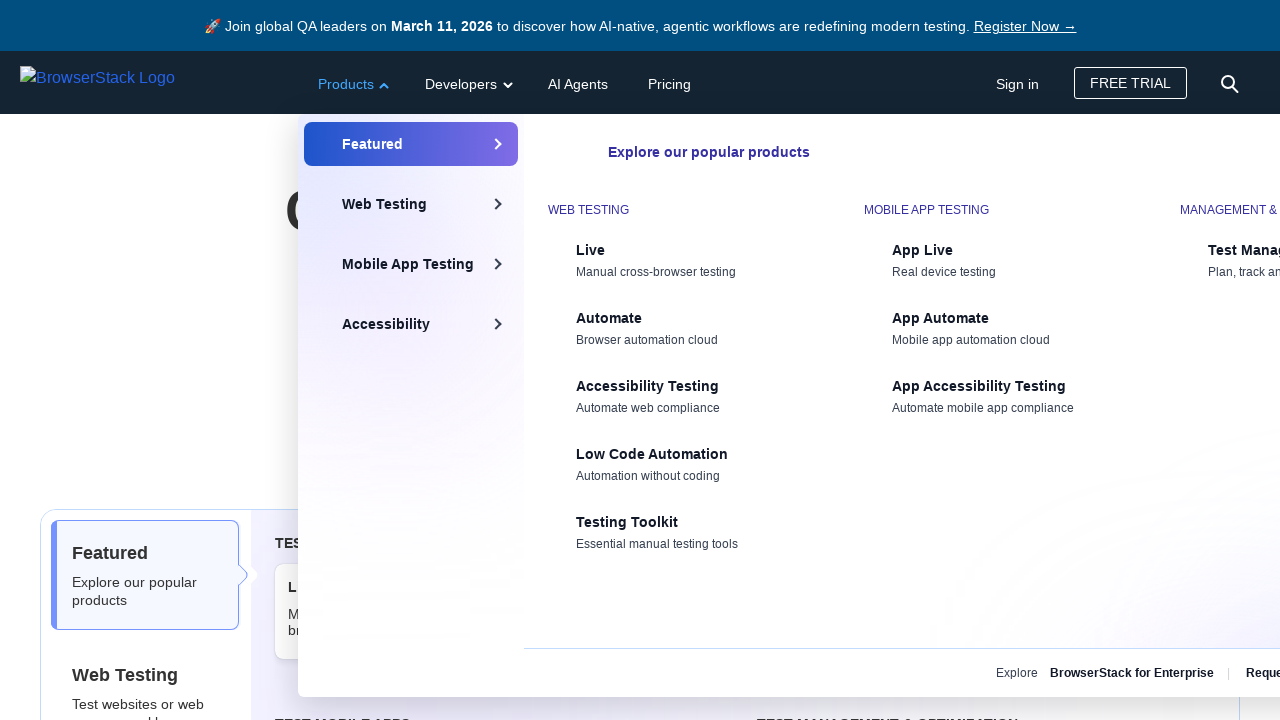